Tests that entering a number above 100 shows the error message "Number is too big"

Starting URL: https://kristinek.github.io/site/tasks/enter_a_number

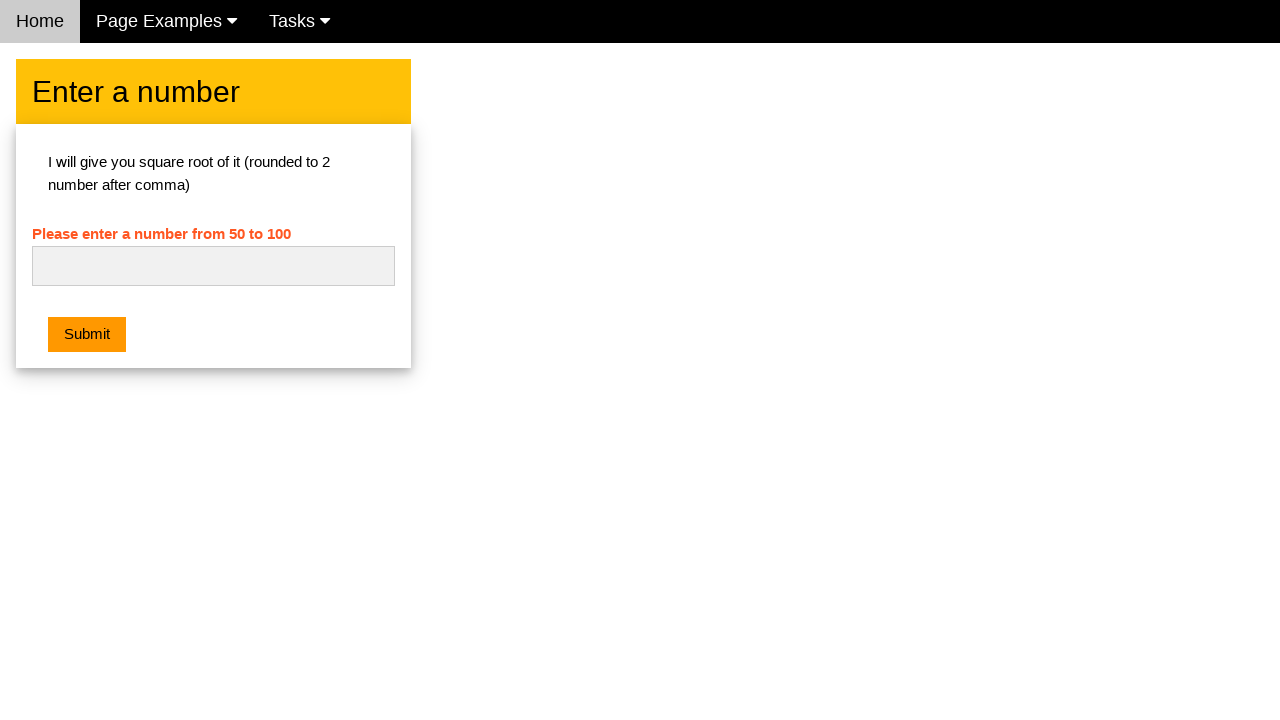

Navigated to the number entry task page
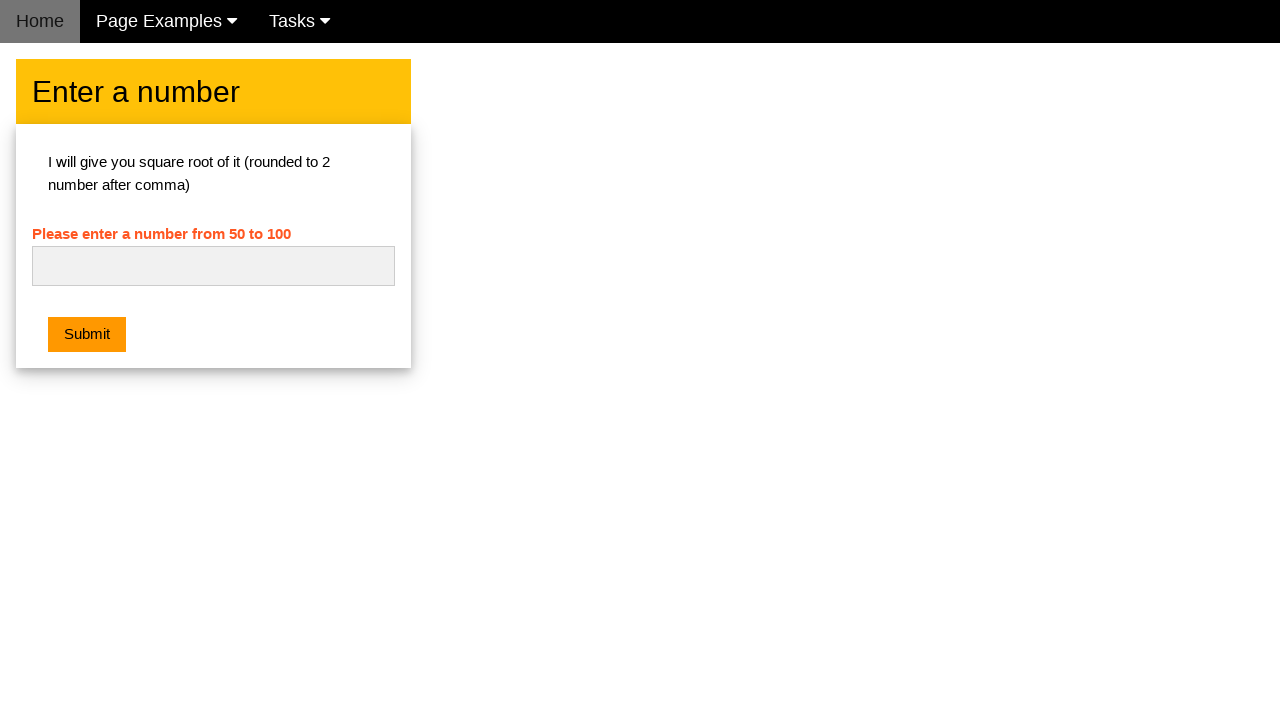

Entered number '257' which is above the limit of 100 on #numb
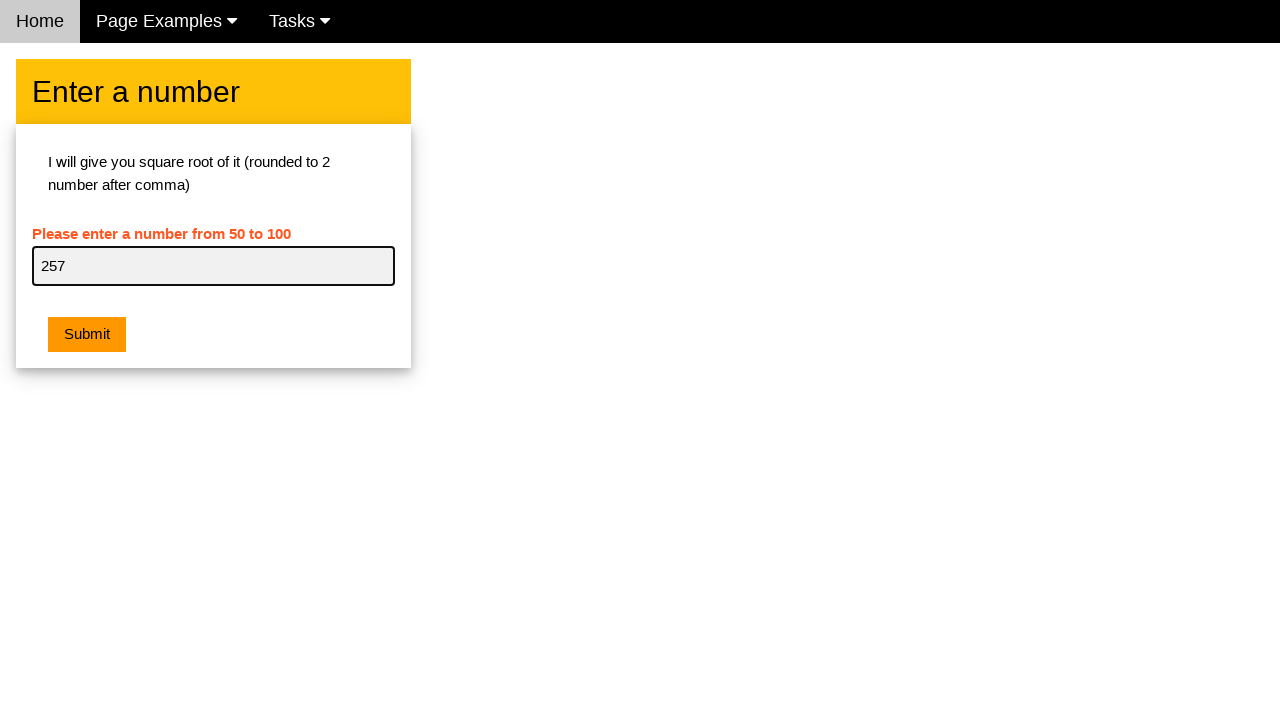

Clicked the submit button at (87, 335) on .w3-orange
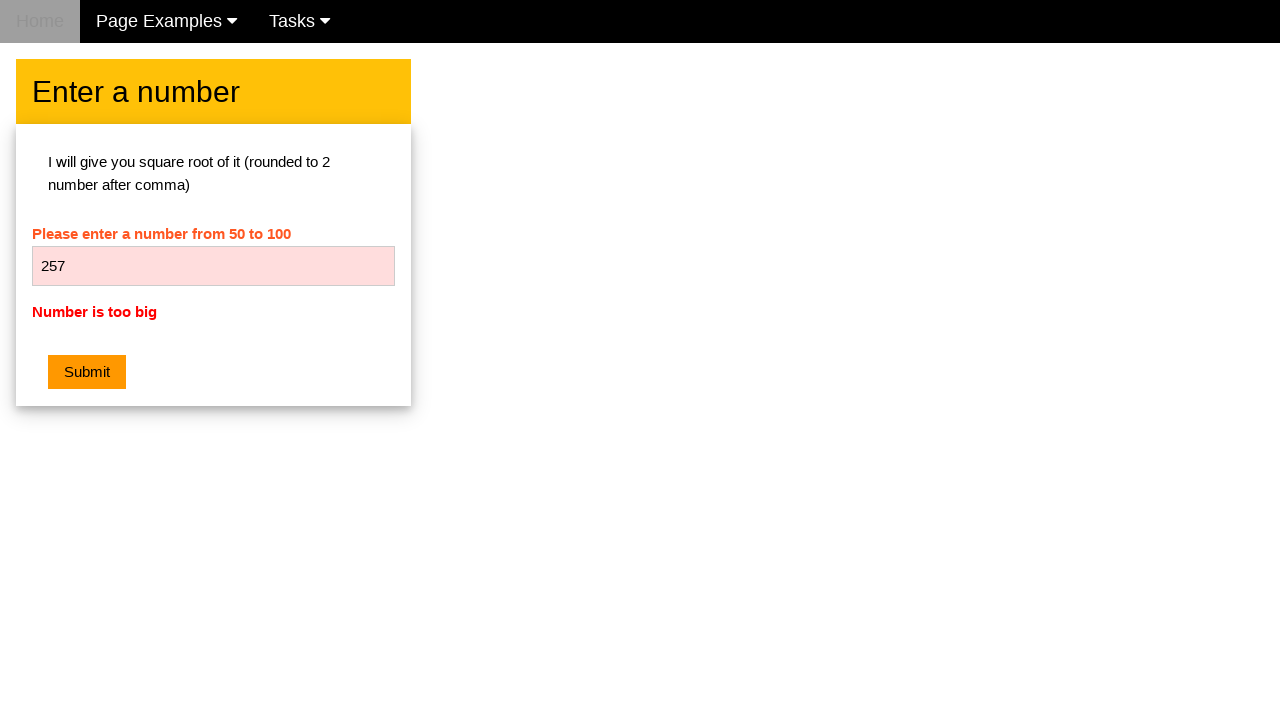

Located the error message element
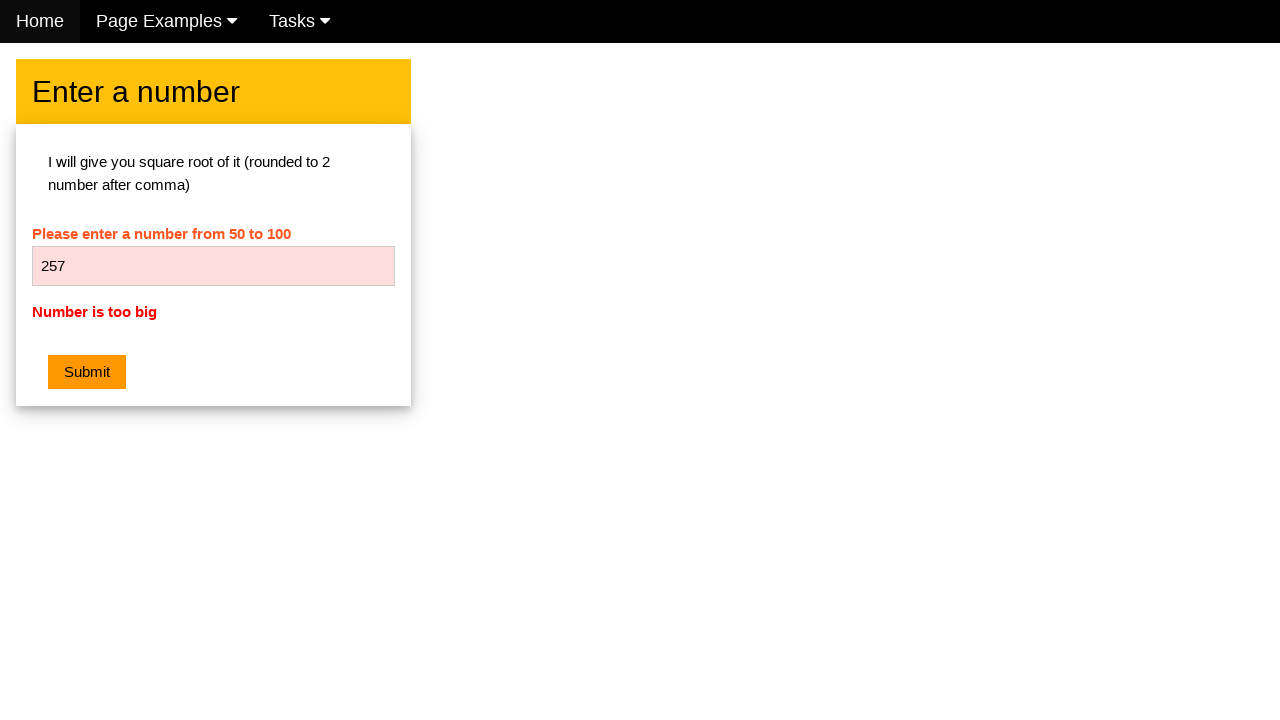

Verified error message 'Number is too big' is displayed
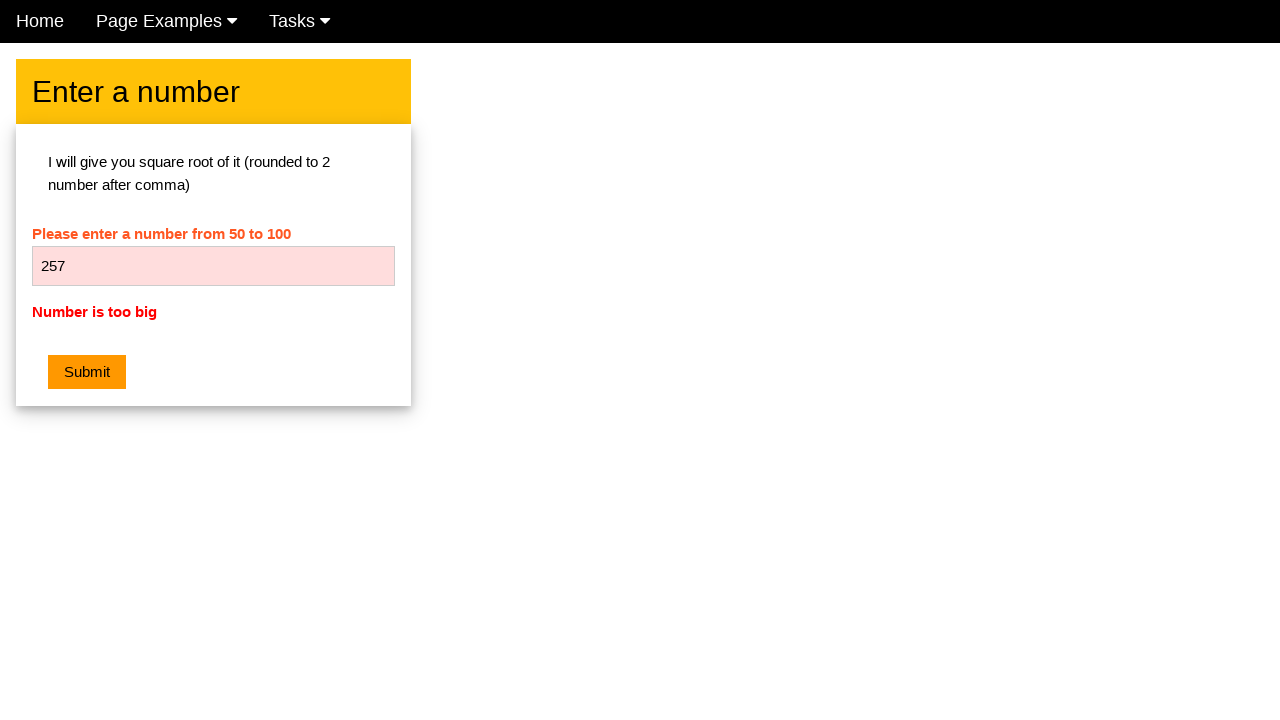

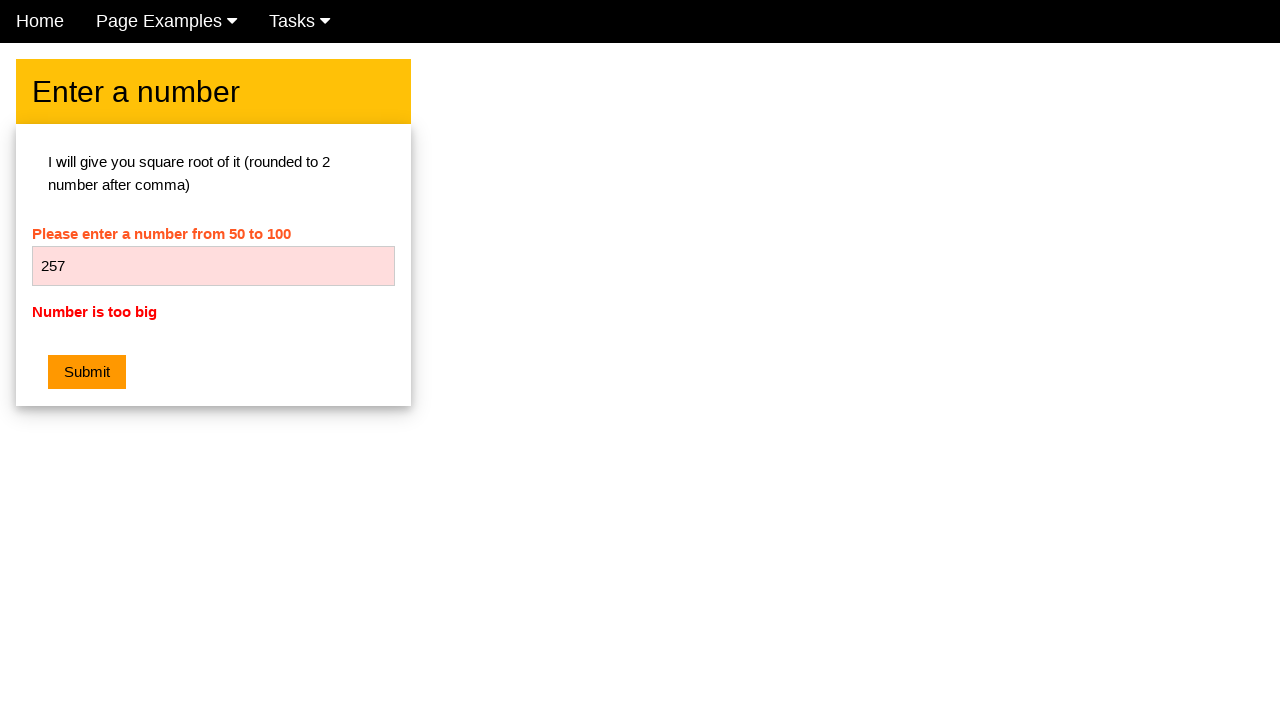